Tests that the Clear completed button displays correct text after marking an item complete

Starting URL: https://demo.playwright.dev/todomvc

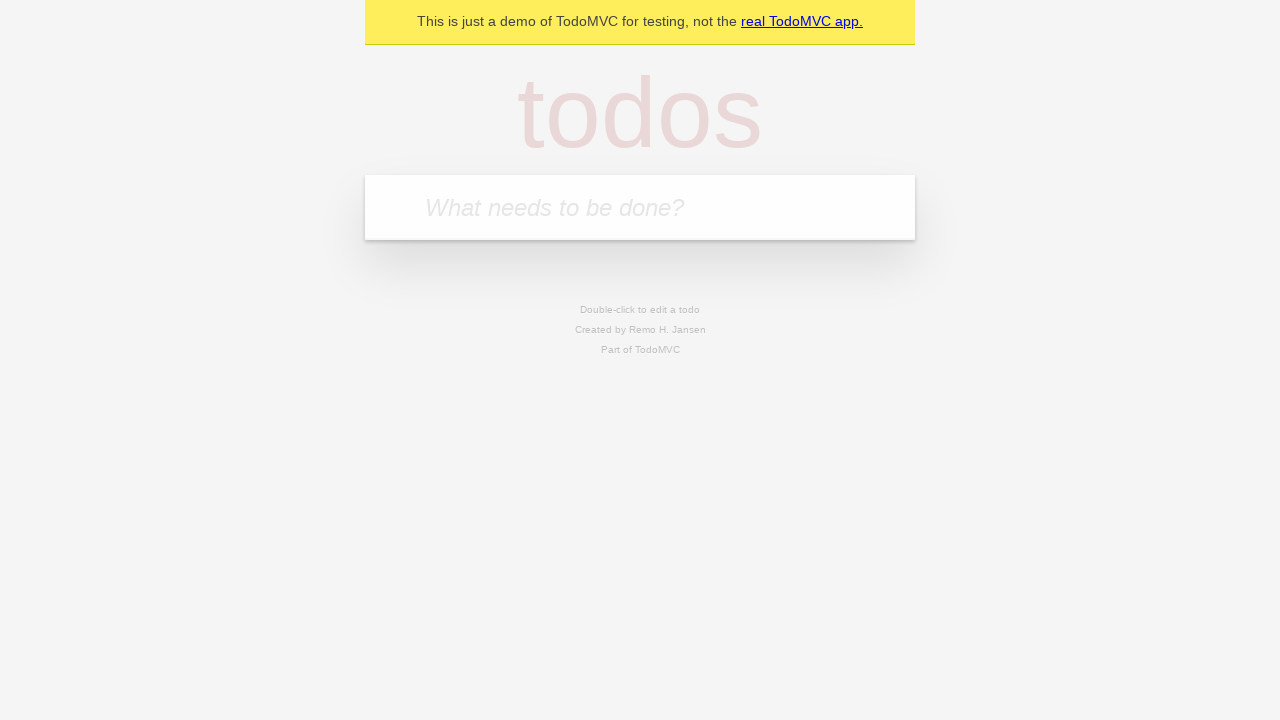

Located the 'What needs to be done?' input field
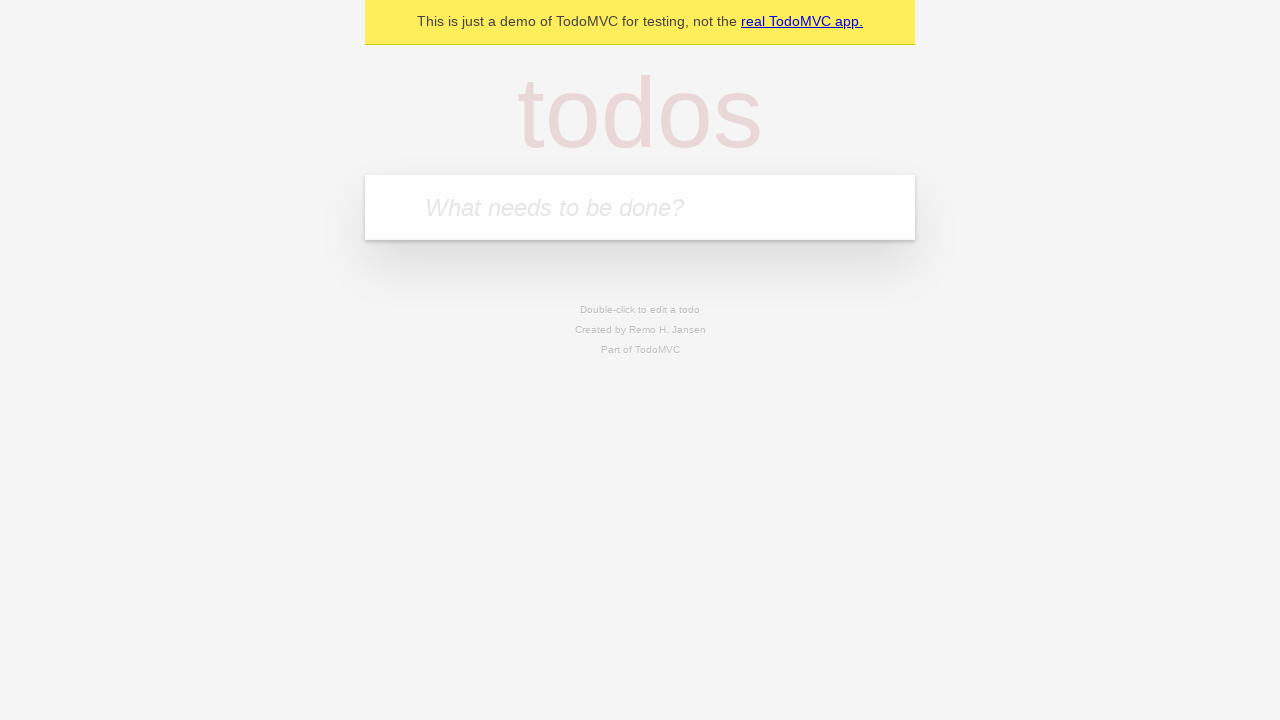

Filled todo input with 'buy some cheese' on internal:attr=[placeholder="What needs to be done?"i]
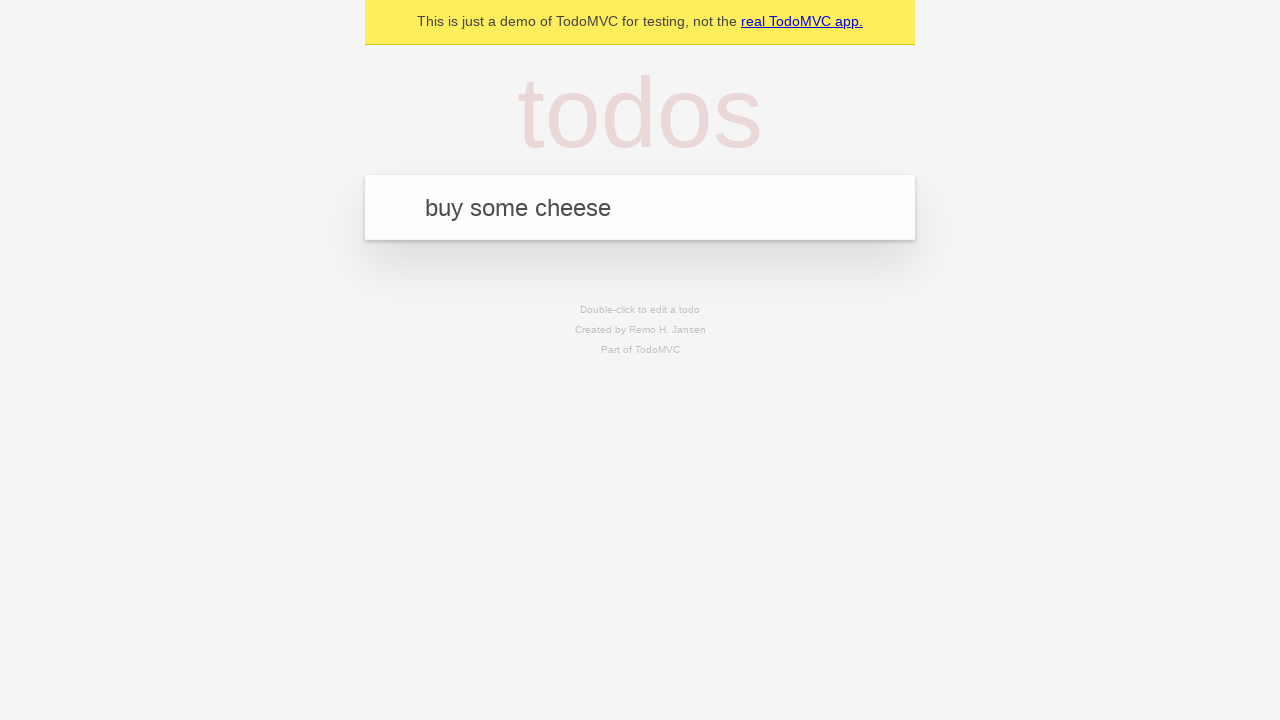

Pressed Enter to create todo 'buy some cheese' on internal:attr=[placeholder="What needs to be done?"i]
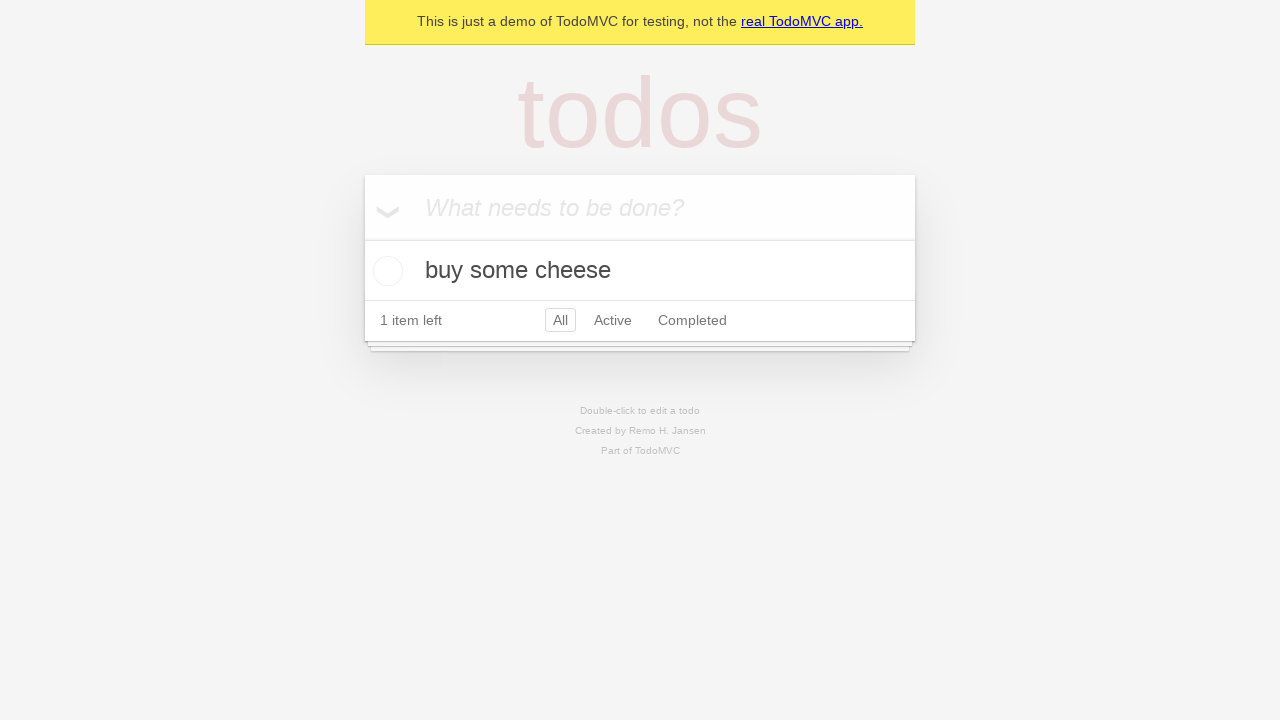

Filled todo input with 'feed the cat' on internal:attr=[placeholder="What needs to be done?"i]
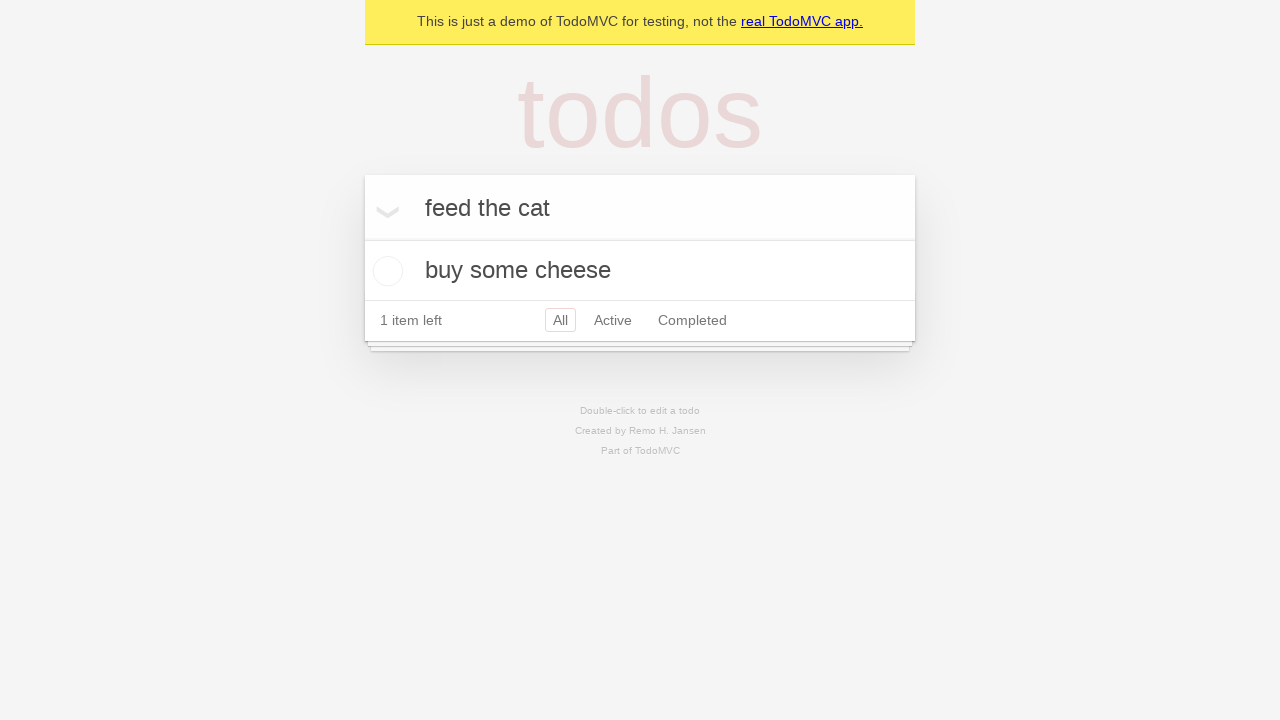

Pressed Enter to create todo 'feed the cat' on internal:attr=[placeholder="What needs to be done?"i]
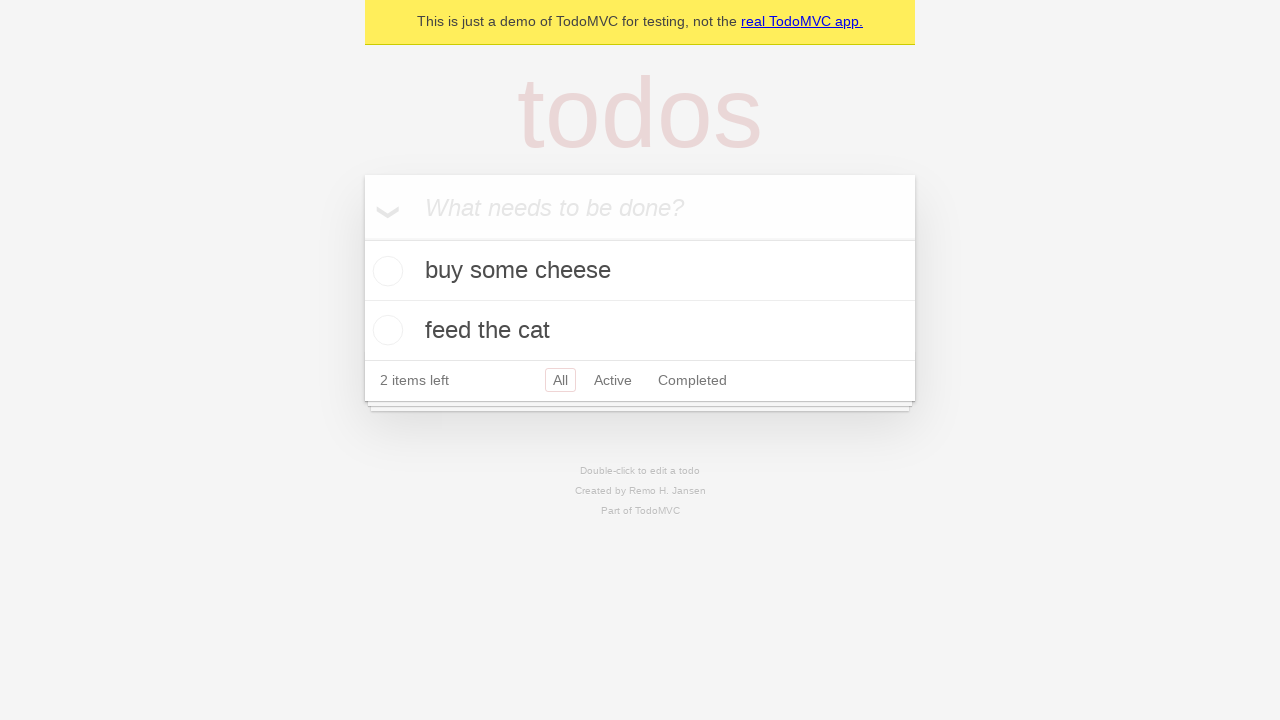

Filled todo input with 'book a doctors appointment' on internal:attr=[placeholder="What needs to be done?"i]
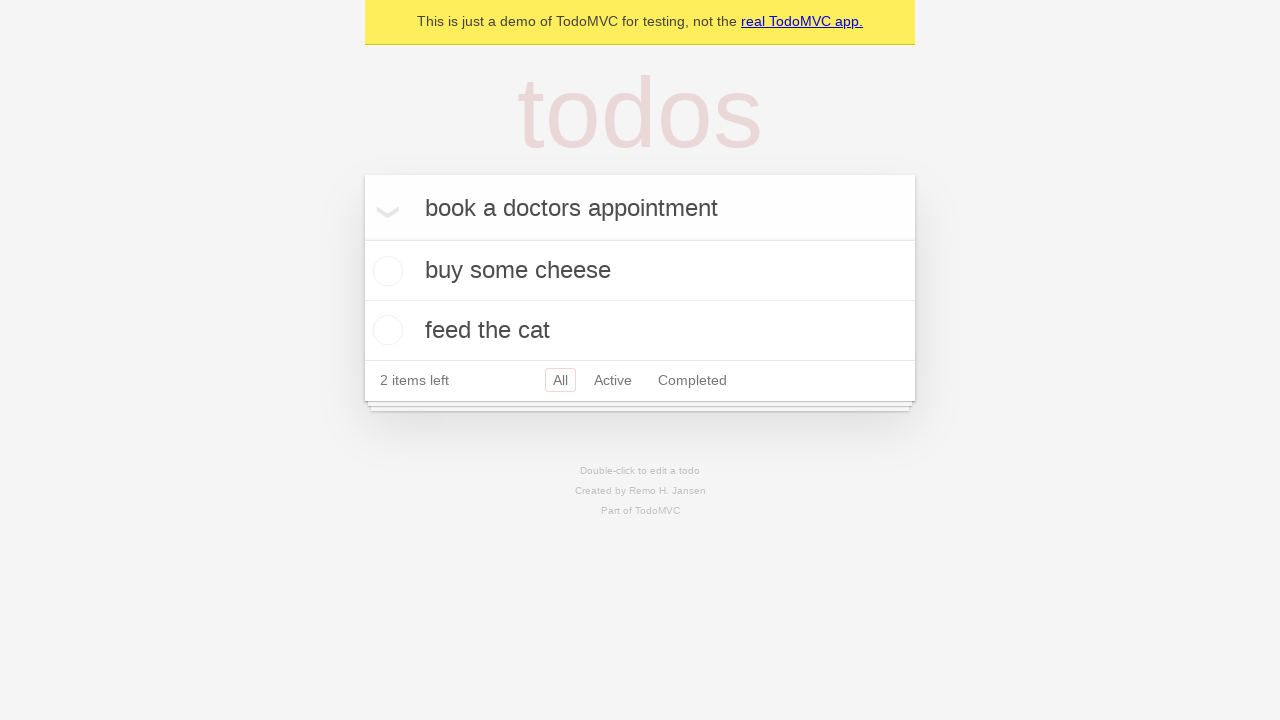

Pressed Enter to create todo 'book a doctors appointment' on internal:attr=[placeholder="What needs to be done?"i]
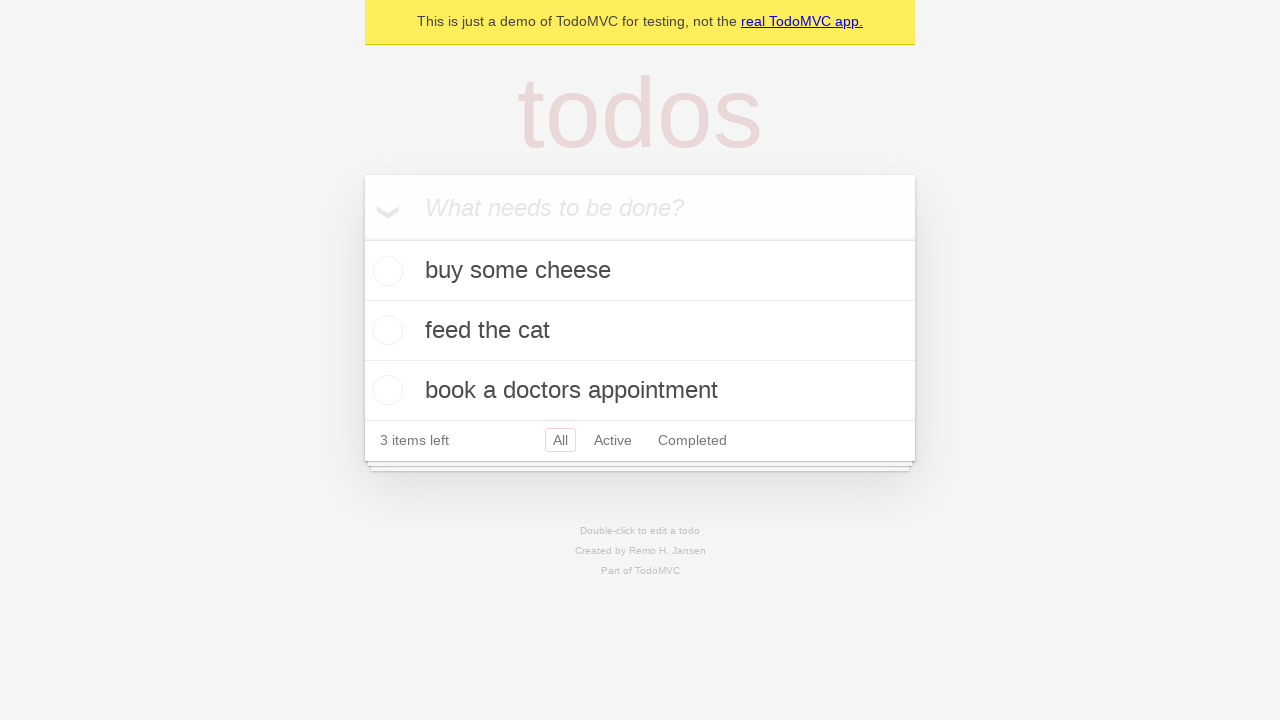

Waited for all three todo items to appear
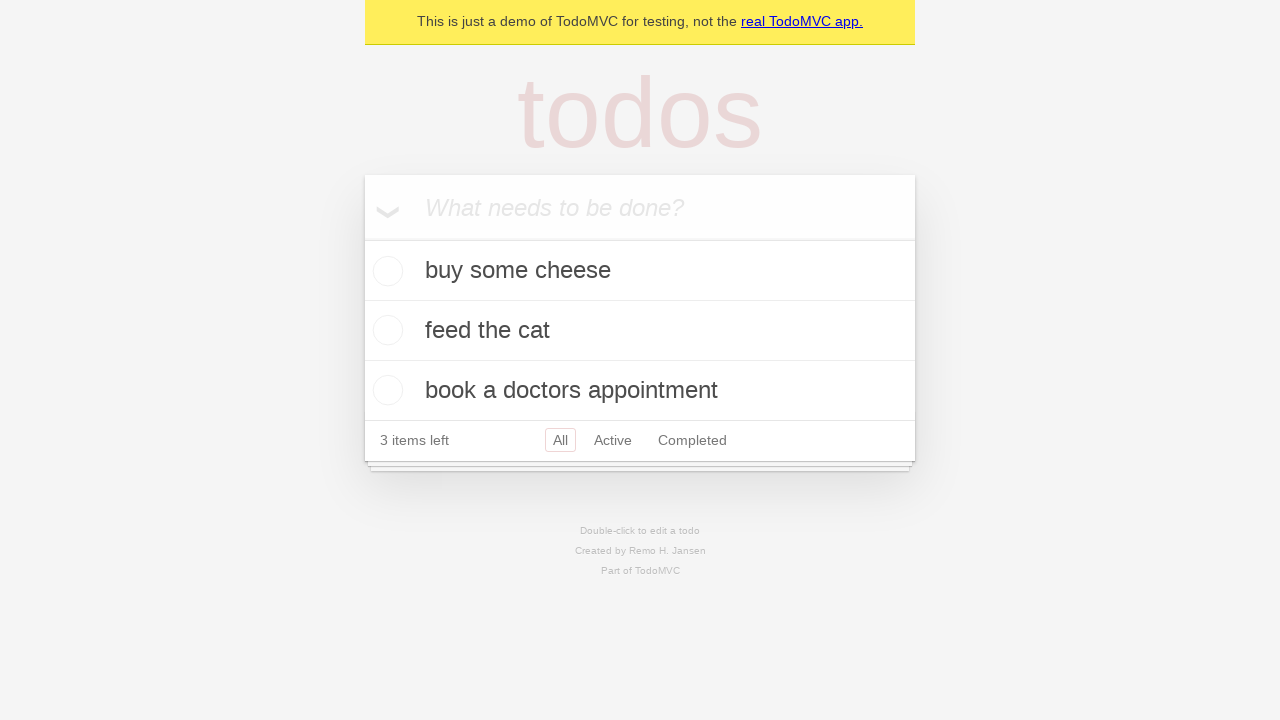

Marked the first todo item as complete at (385, 271) on .todo-list li .toggle >> nth=0
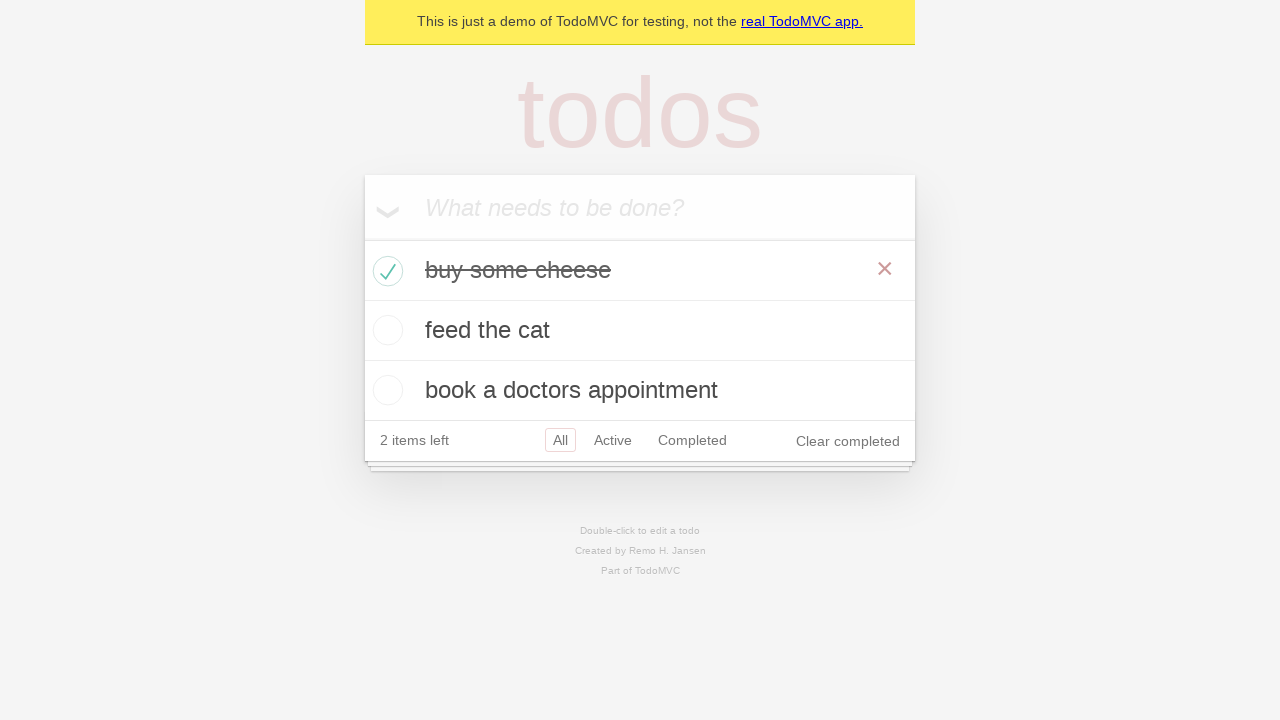

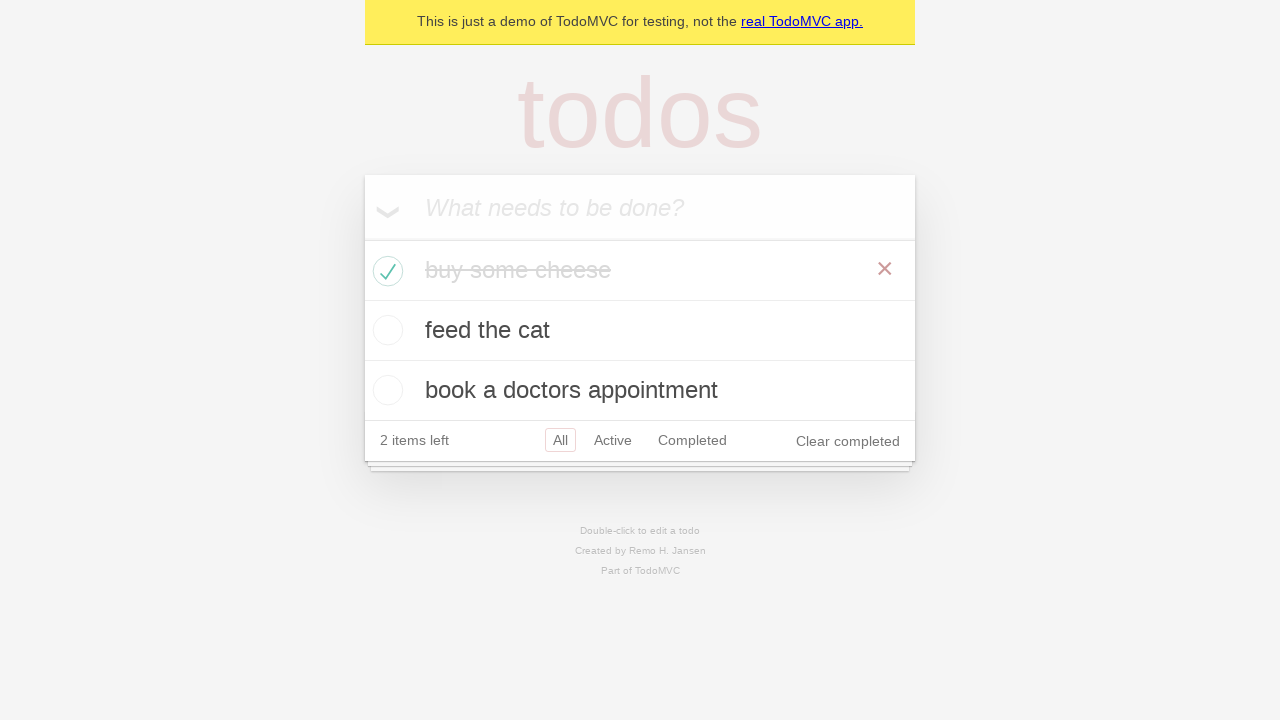